Tests hover functionality by hovering over an avatar and verifying that the caption with additional user information becomes visible.

Starting URL: http://the-internet.herokuapp.com/hovers

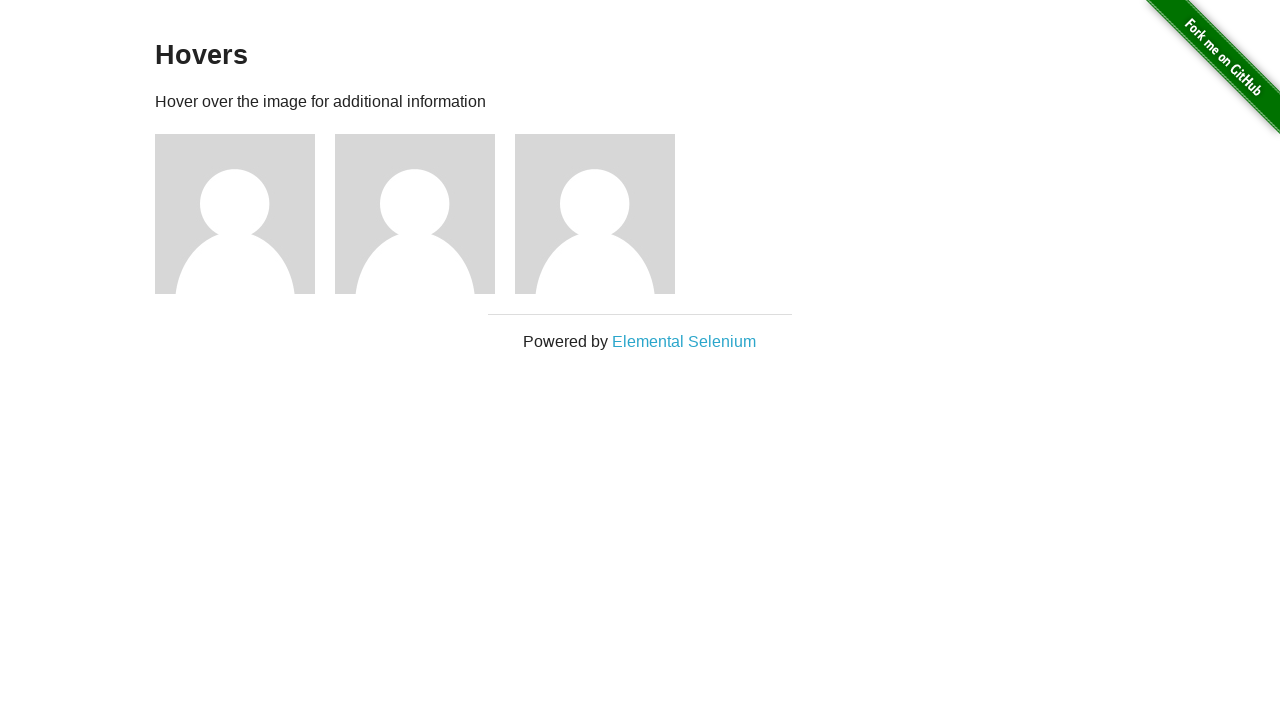

Navigated to hovers page
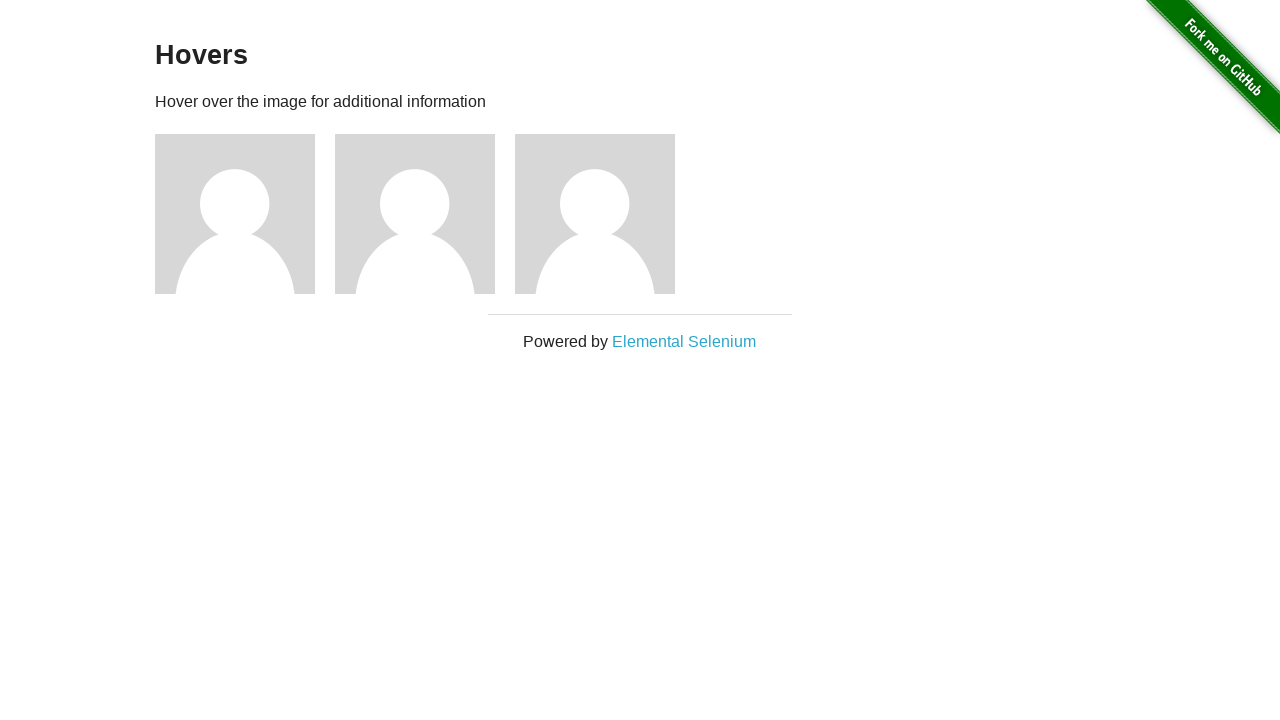

Hovered over first avatar at (245, 214) on .figure >> nth=0
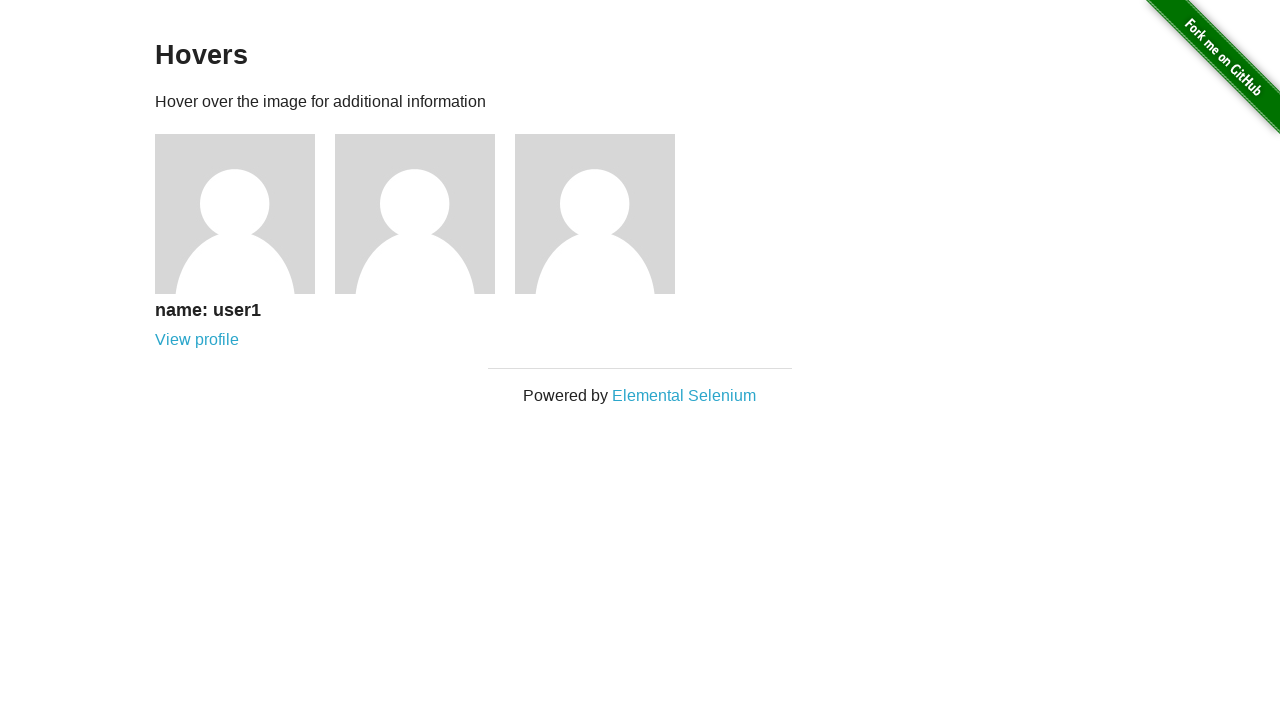

Verified caption with user information is visible
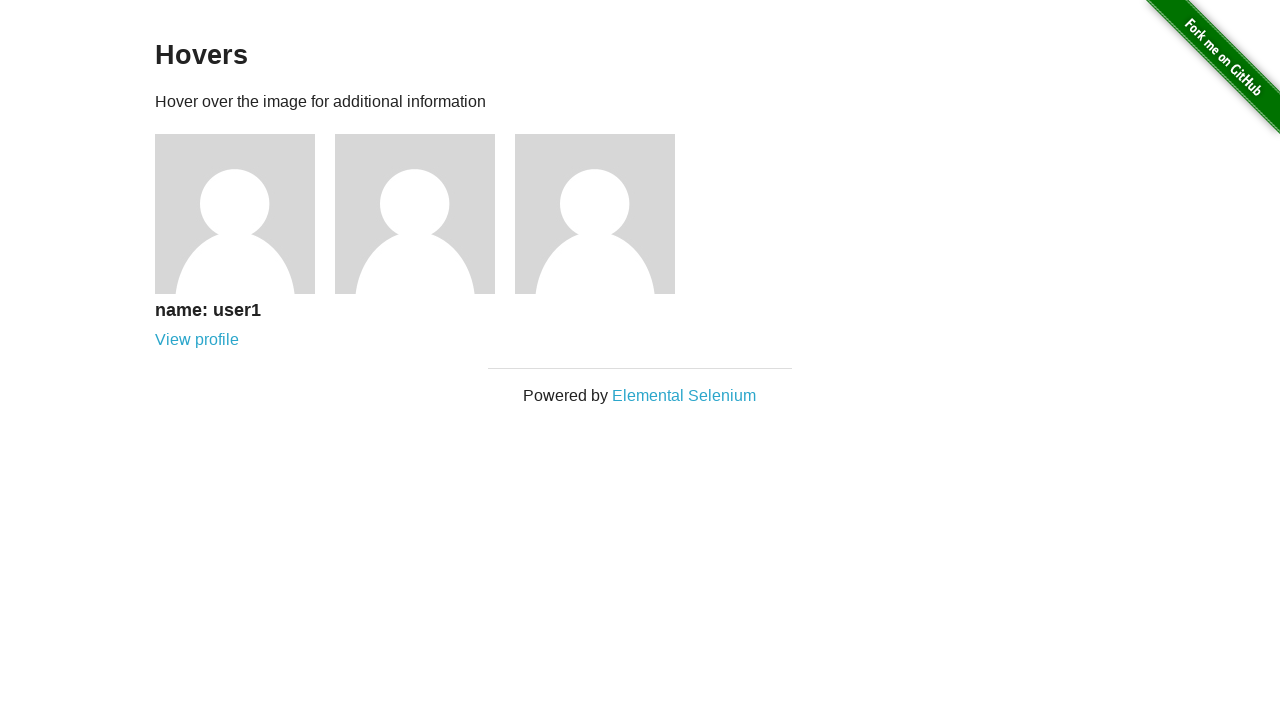

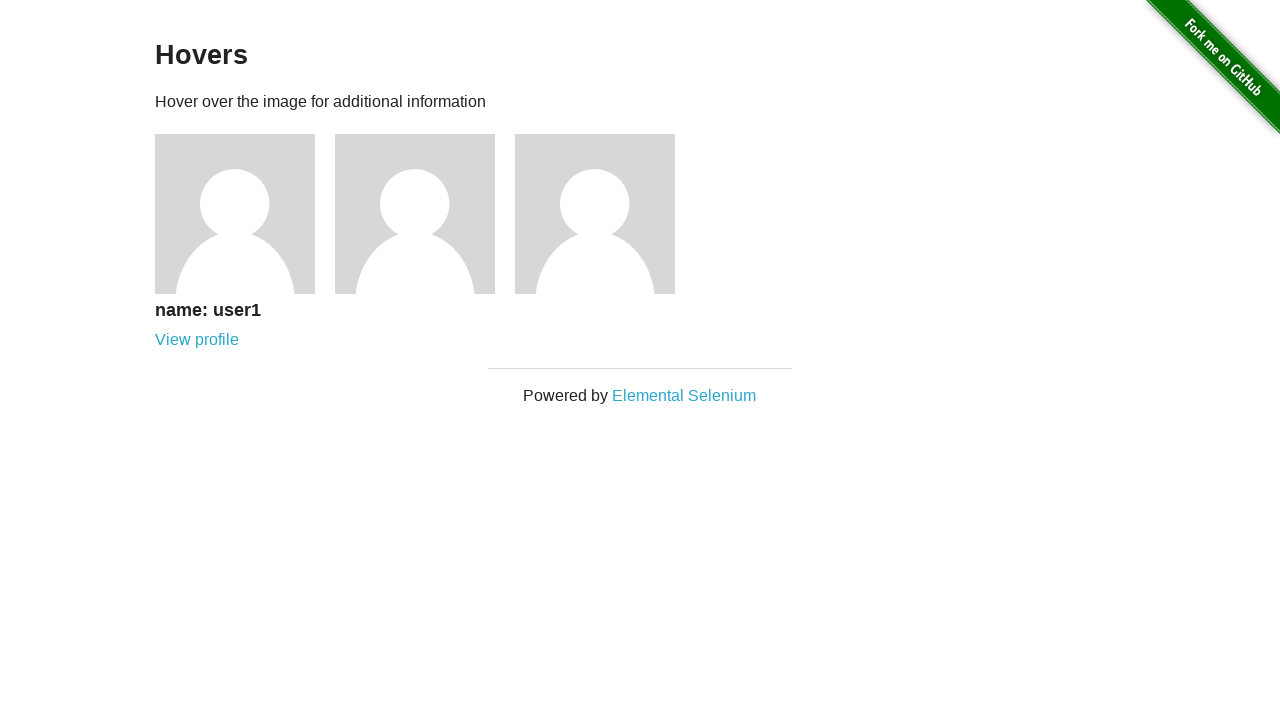